Tests JavaScript confirm dialog by clicking a button, dismissing the confirm, and verifying the cancel result is displayed

Starting URL: https://demoqa.com/alerts

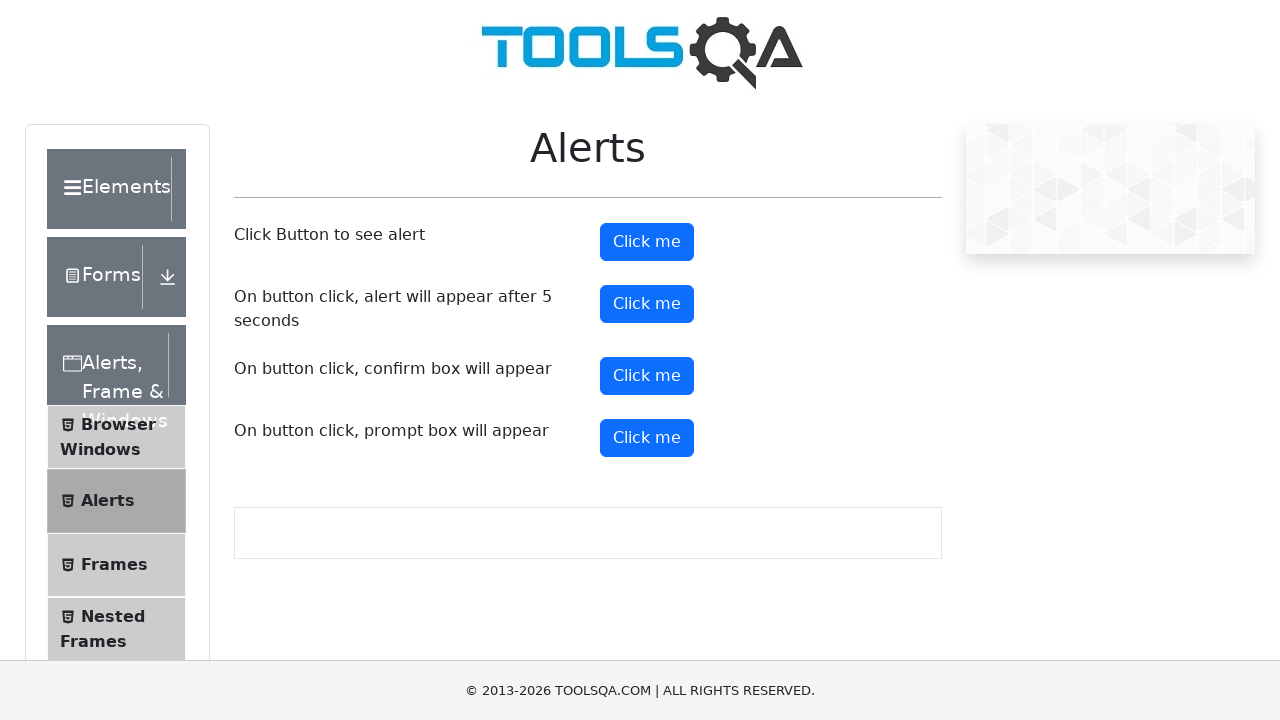

Waited for Alerts page header to load
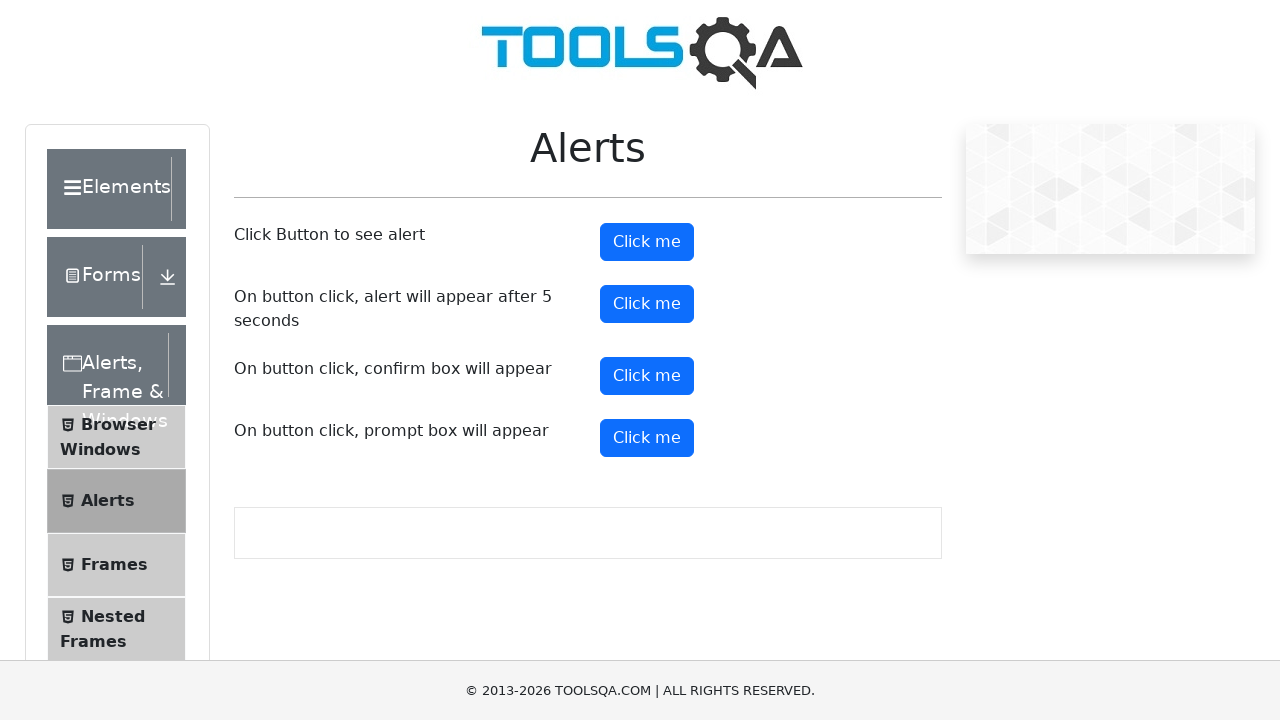

Registered dialog handler to dismiss confirm dialogs
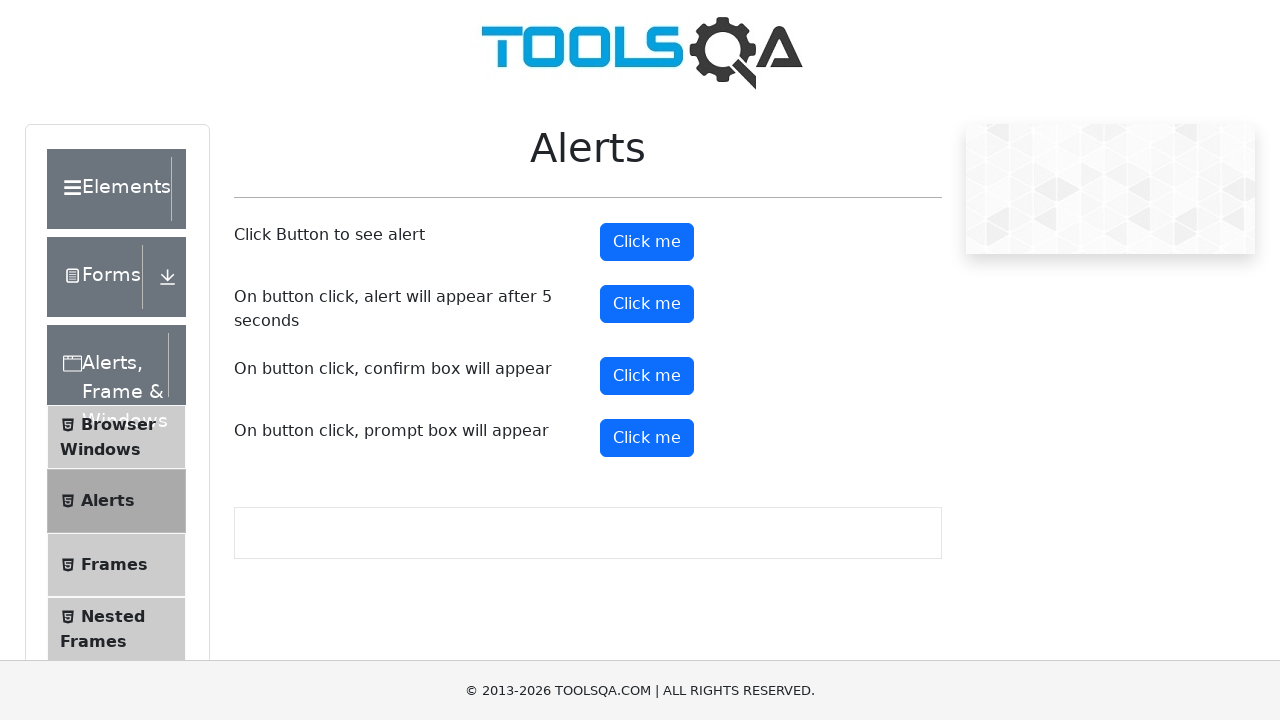

Clicked confirm button to trigger confirm dialog at (647, 376) on #confirmButton
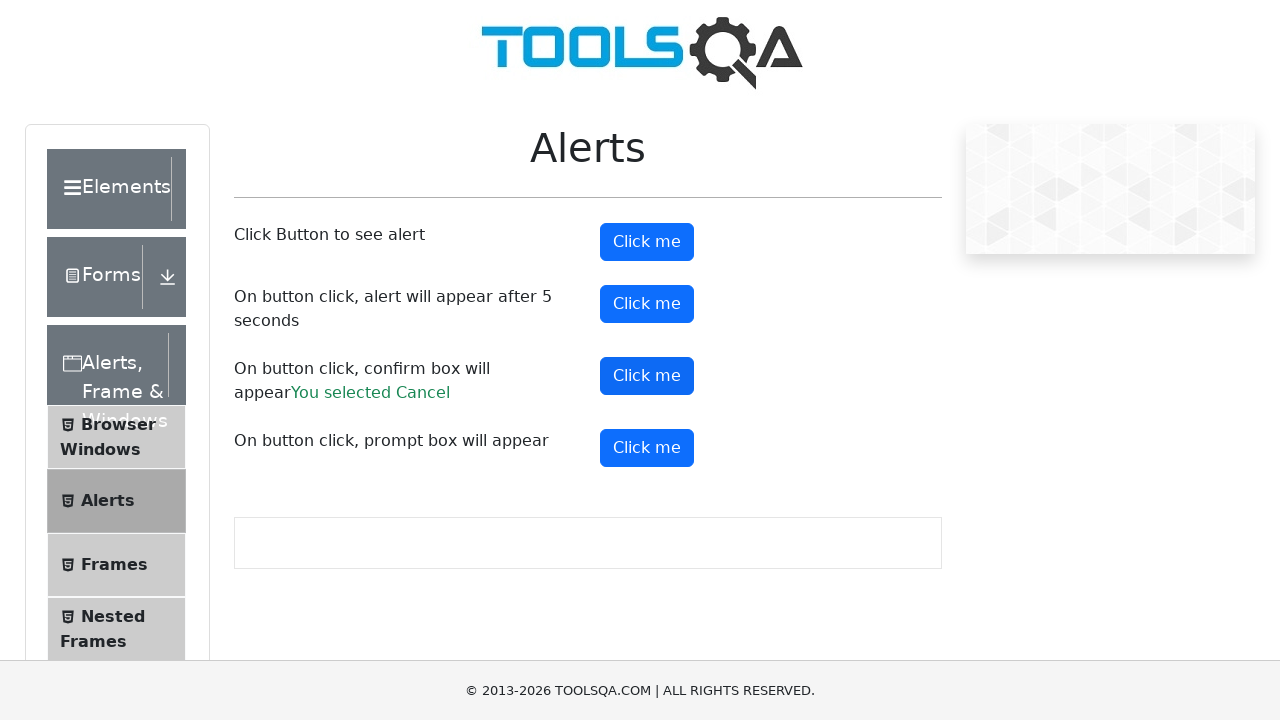

Waited for cancel result text to appear
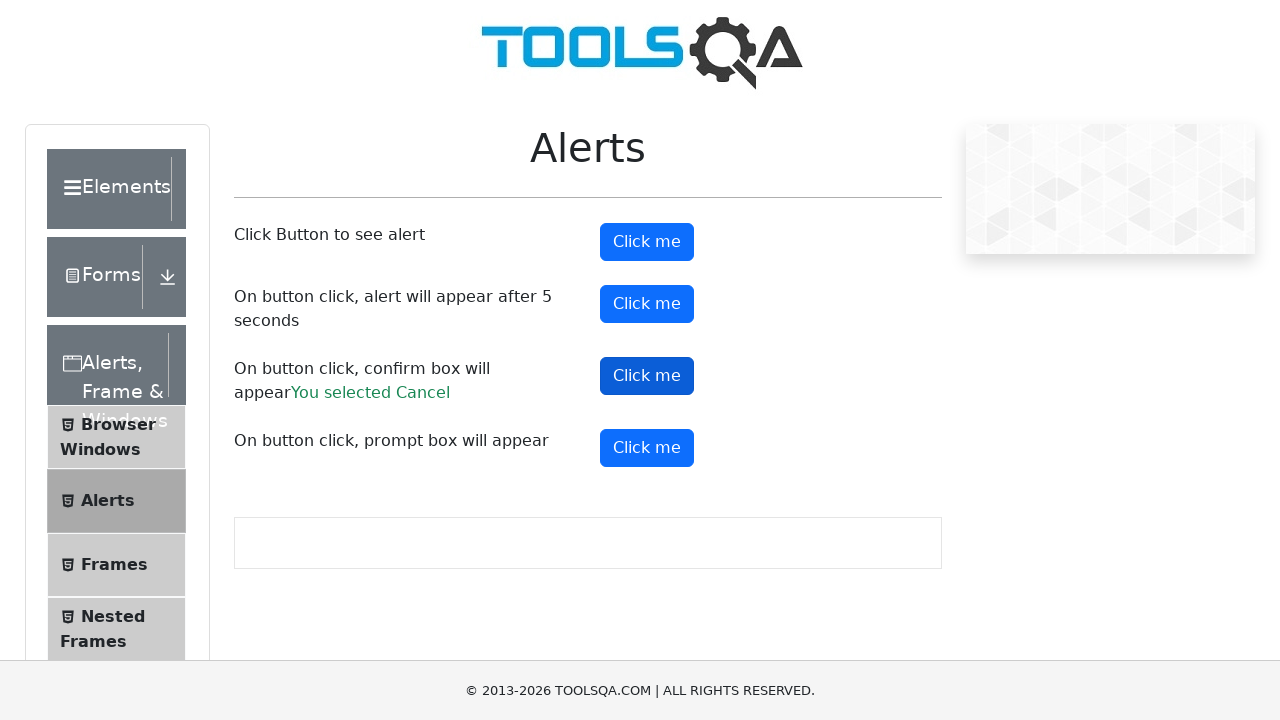

Verified that 'Cancel' result text is visible
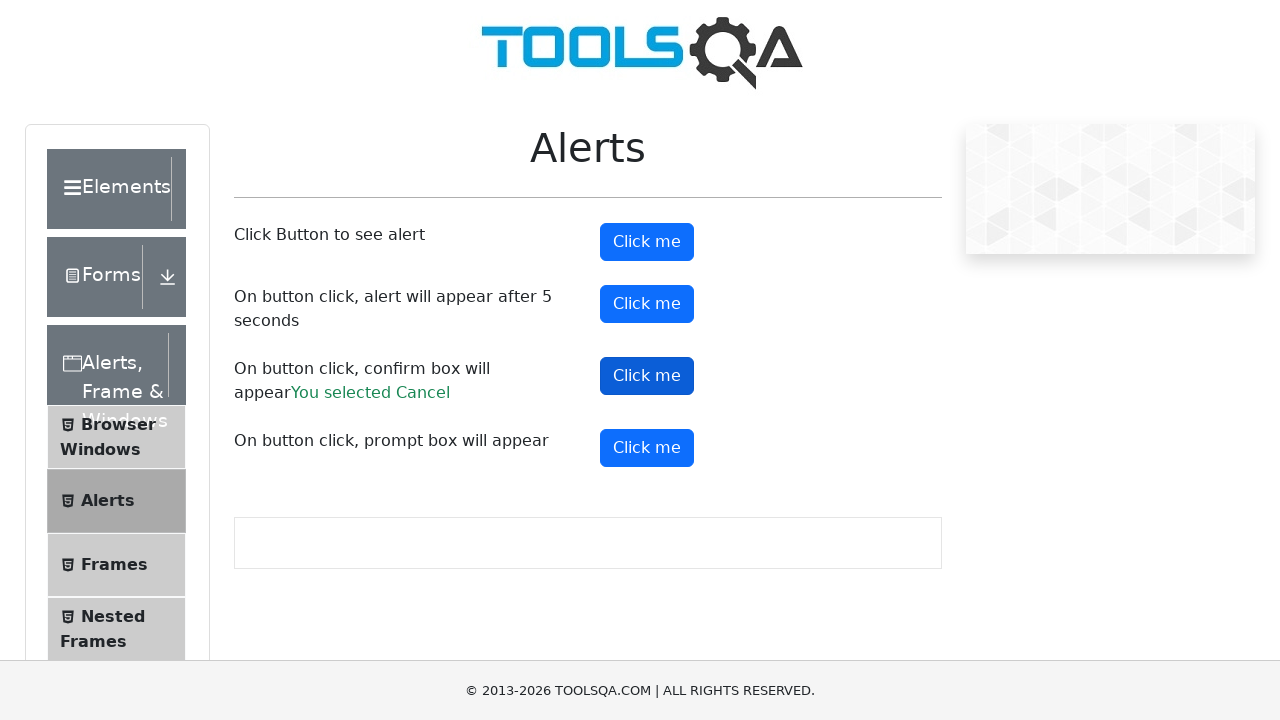

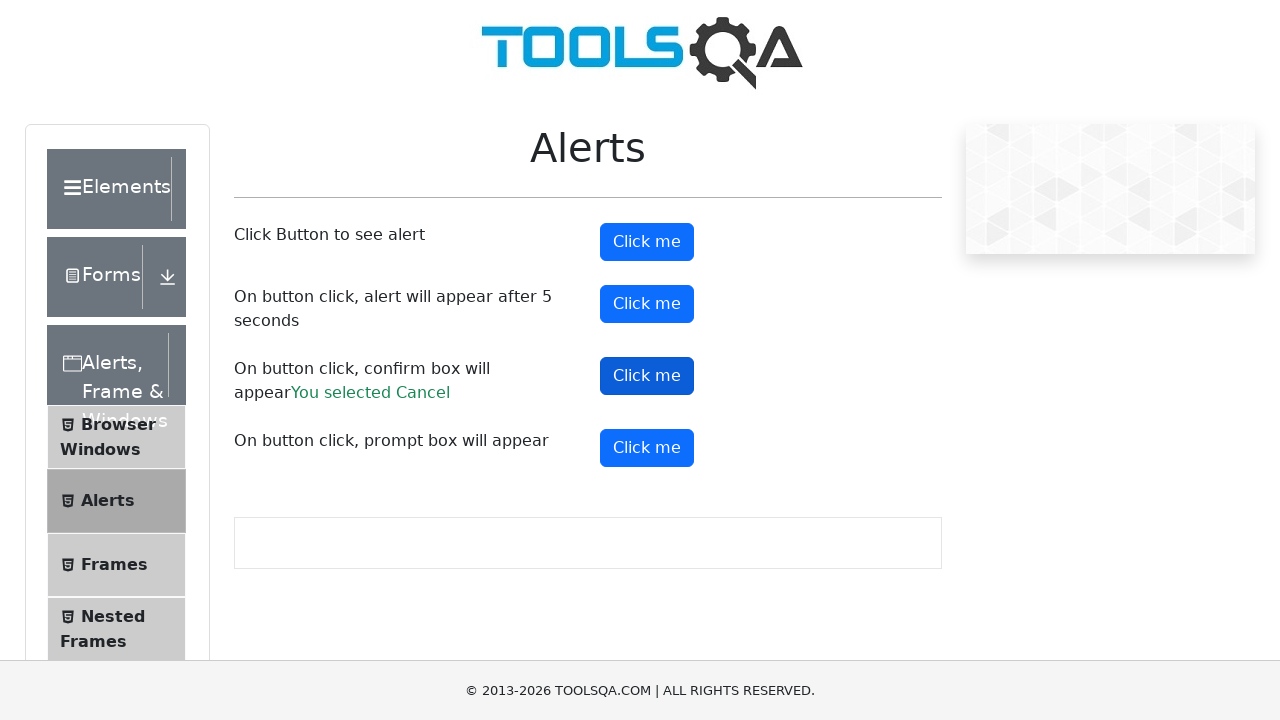